Tests checkbox functionality by selecting all checkboxes in a form and then deselecting them

Starting URL: https://testautomationpractice.blogspot.com/

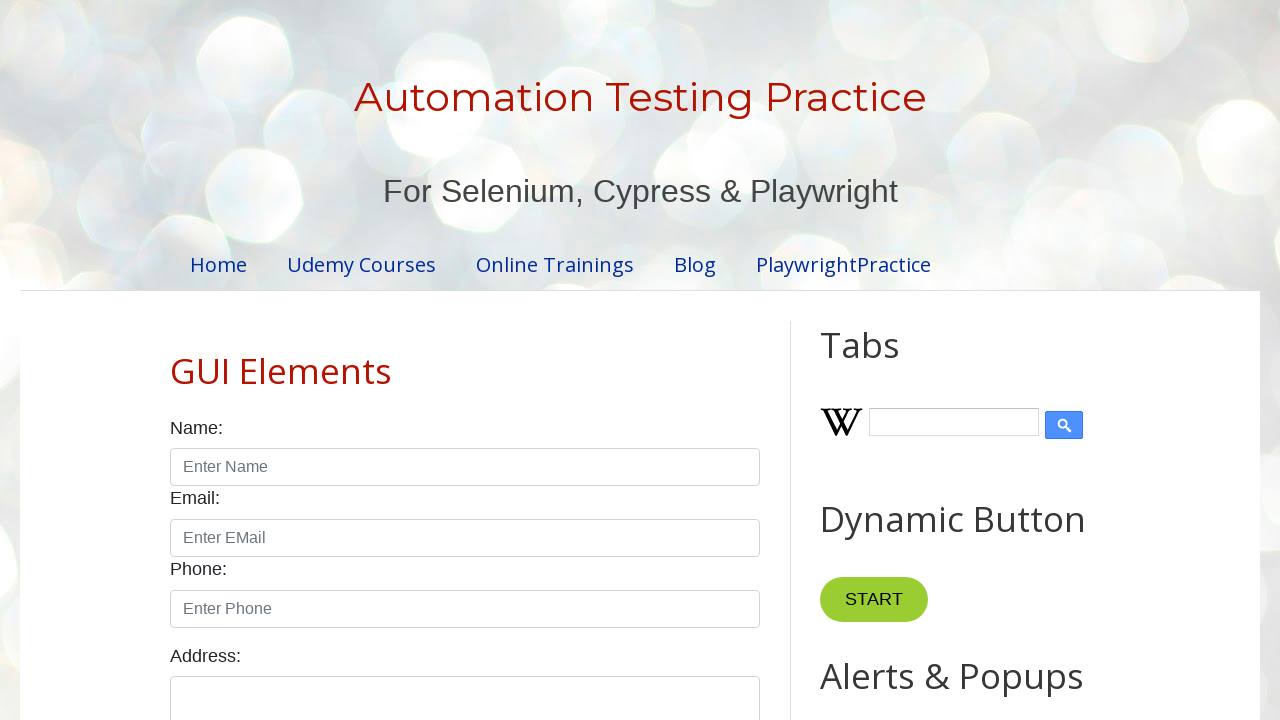

Located all checkboxes with form-check-input class
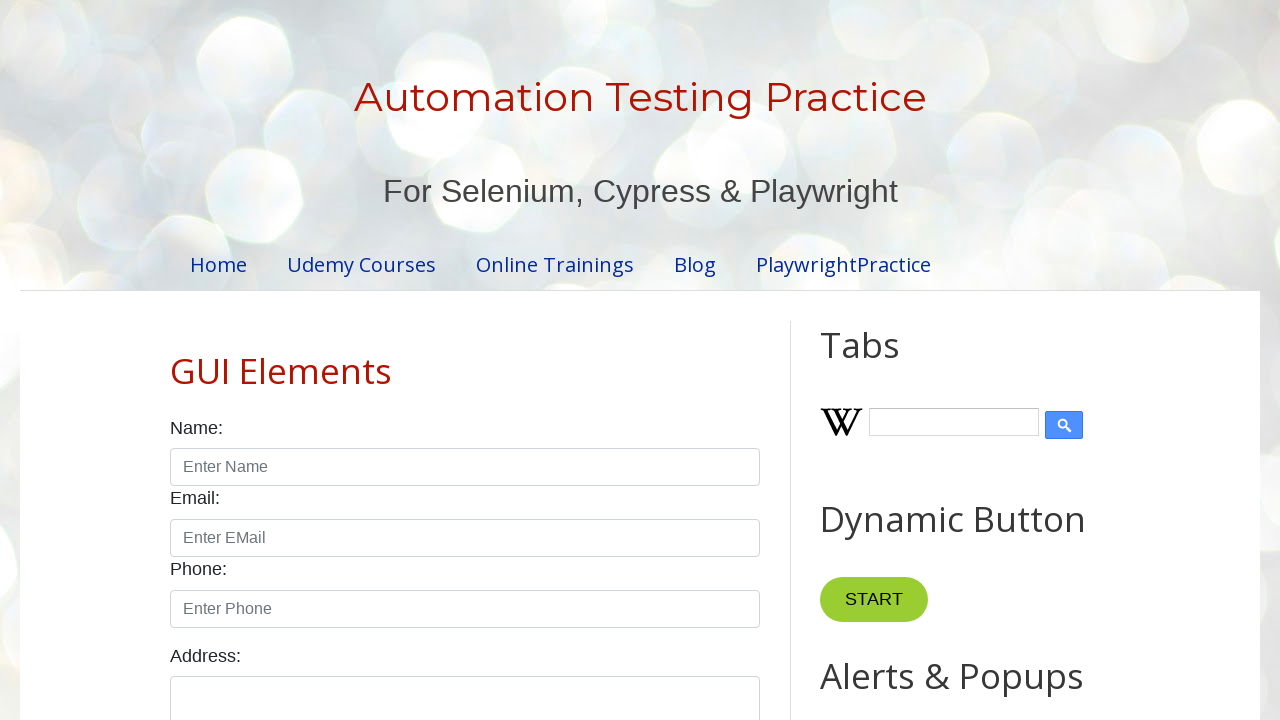

Clicked checkbox to select it at (176, 360) on xpath=//input[@class='form-check-input' and @type='checkbox'] >> nth=0
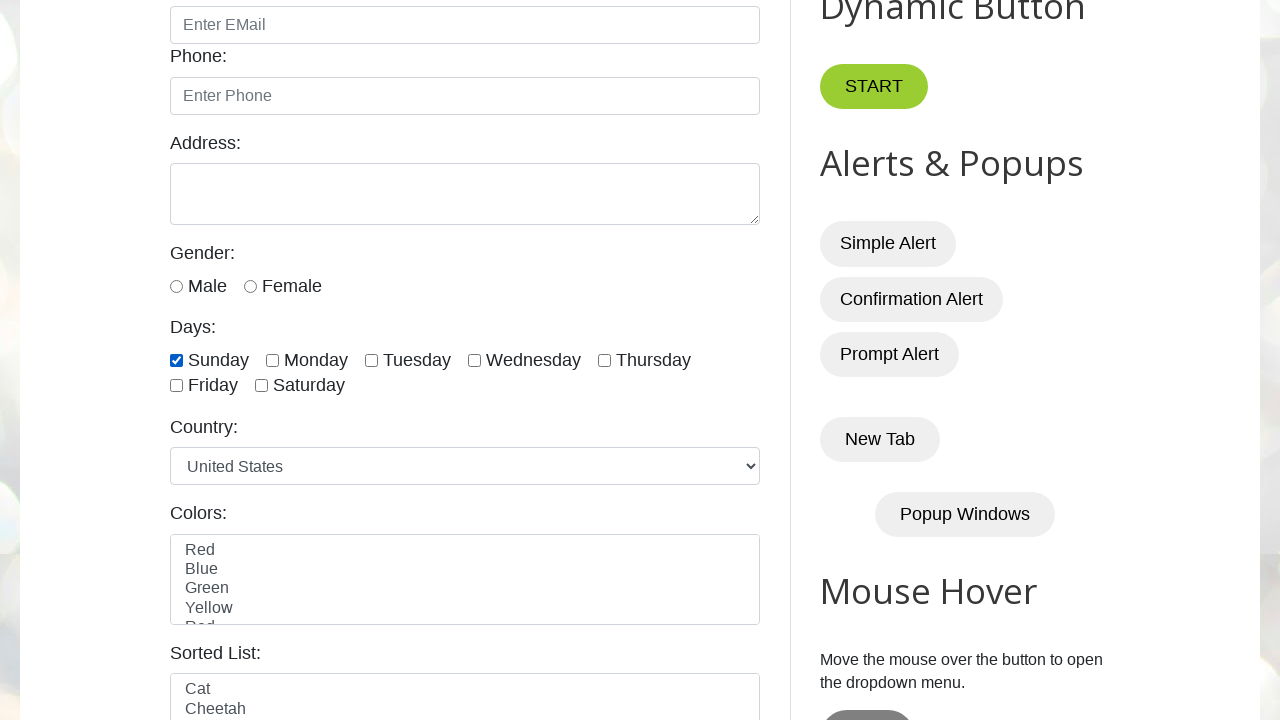

Clicked checkbox to select it at (272, 360) on xpath=//input[@class='form-check-input' and @type='checkbox'] >> nth=1
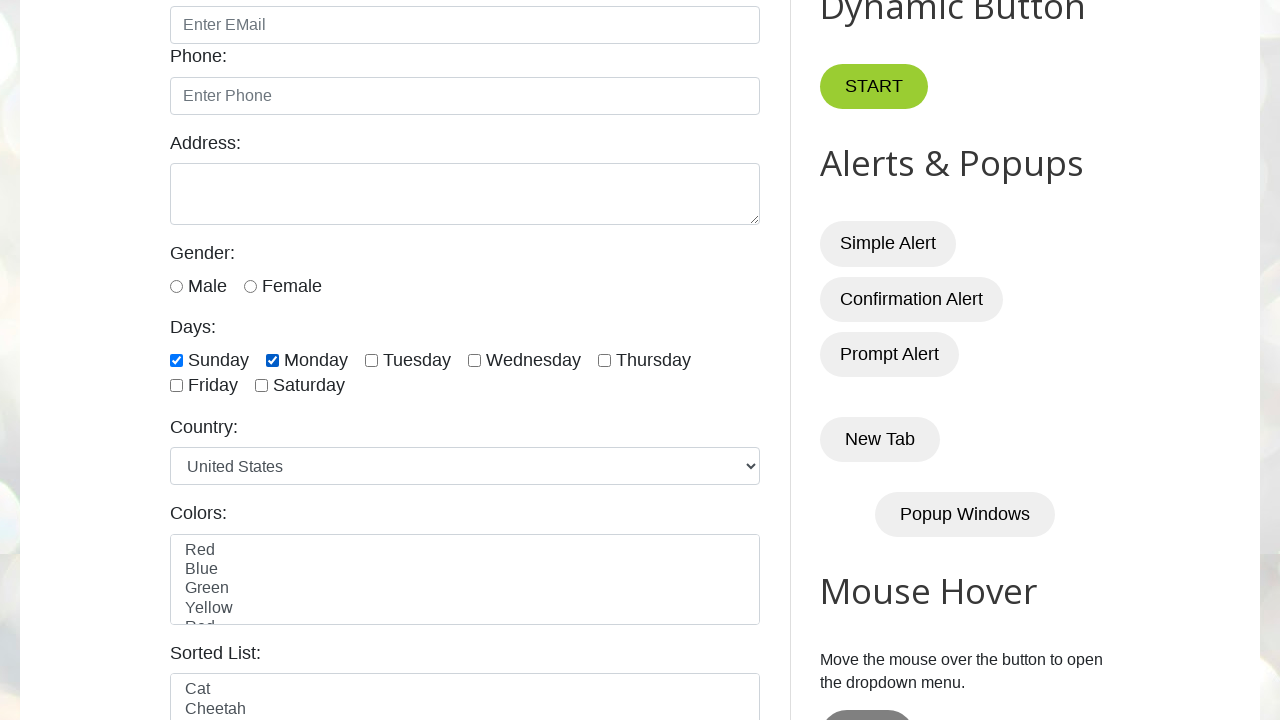

Clicked checkbox to select it at (372, 360) on xpath=//input[@class='form-check-input' and @type='checkbox'] >> nth=2
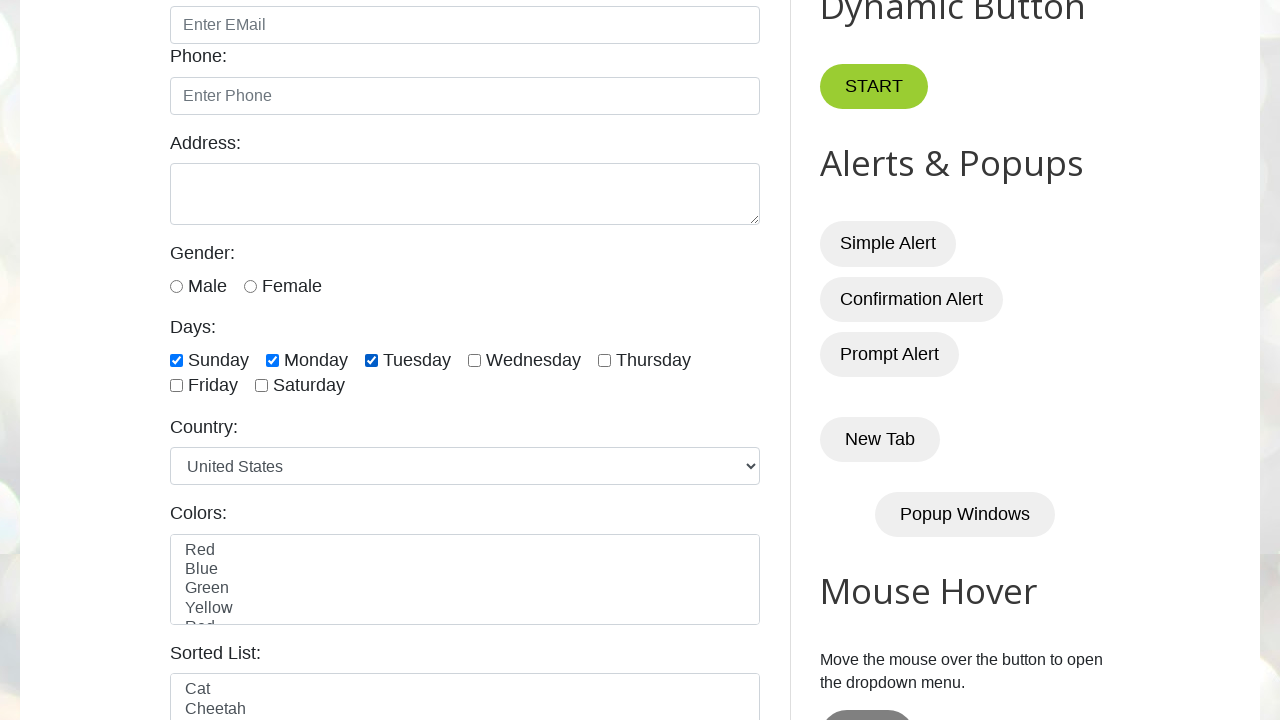

Clicked checkbox to select it at (474, 360) on xpath=//input[@class='form-check-input' and @type='checkbox'] >> nth=3
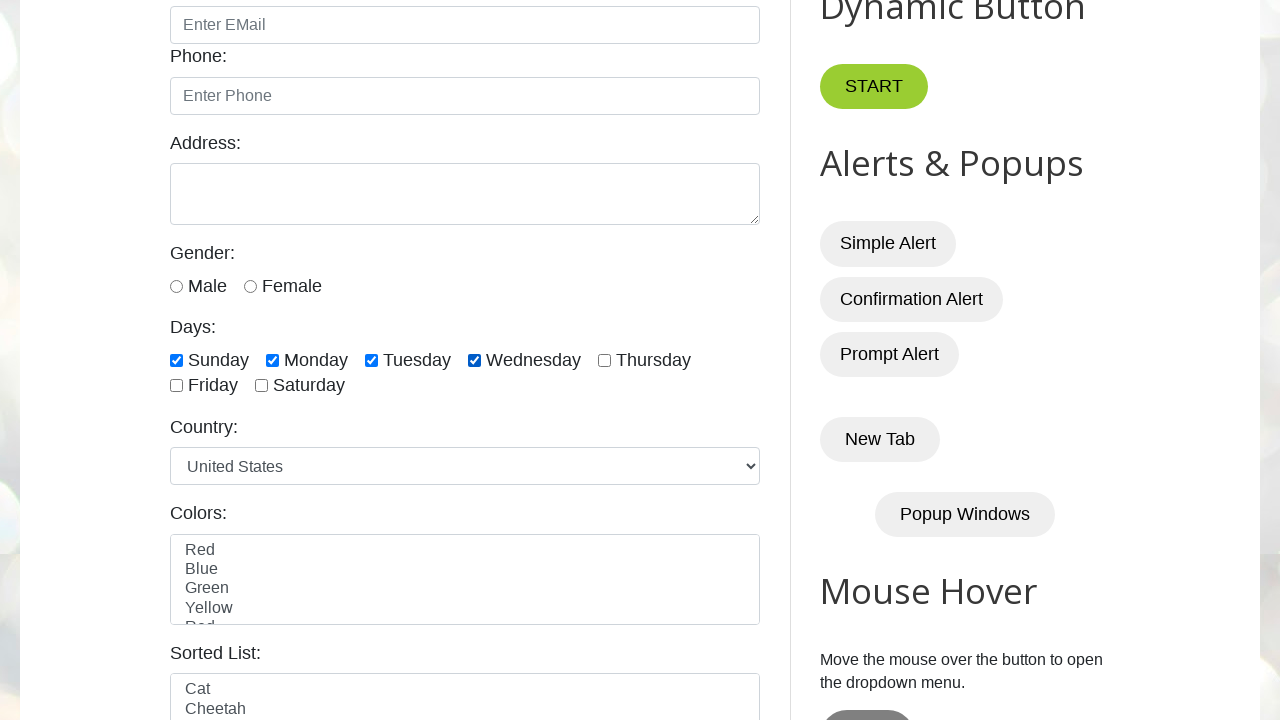

Clicked checkbox to select it at (604, 360) on xpath=//input[@class='form-check-input' and @type='checkbox'] >> nth=4
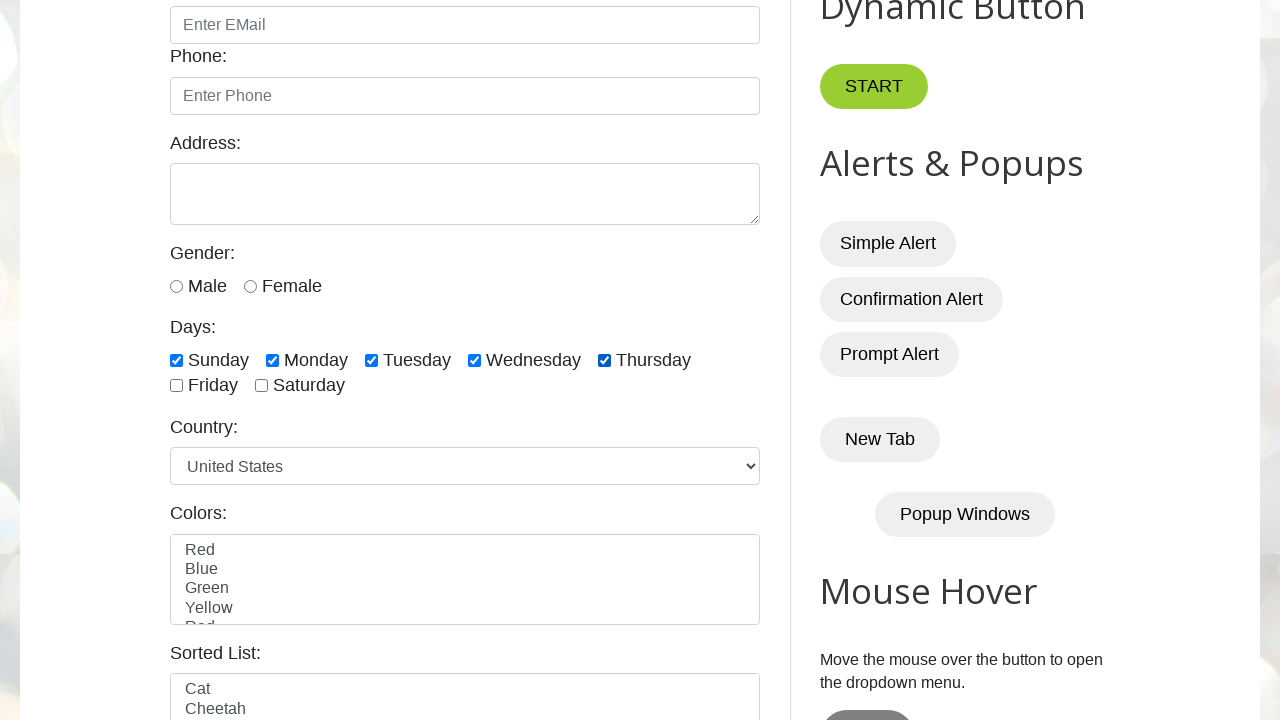

Clicked checkbox to select it at (176, 386) on xpath=//input[@class='form-check-input' and @type='checkbox'] >> nth=5
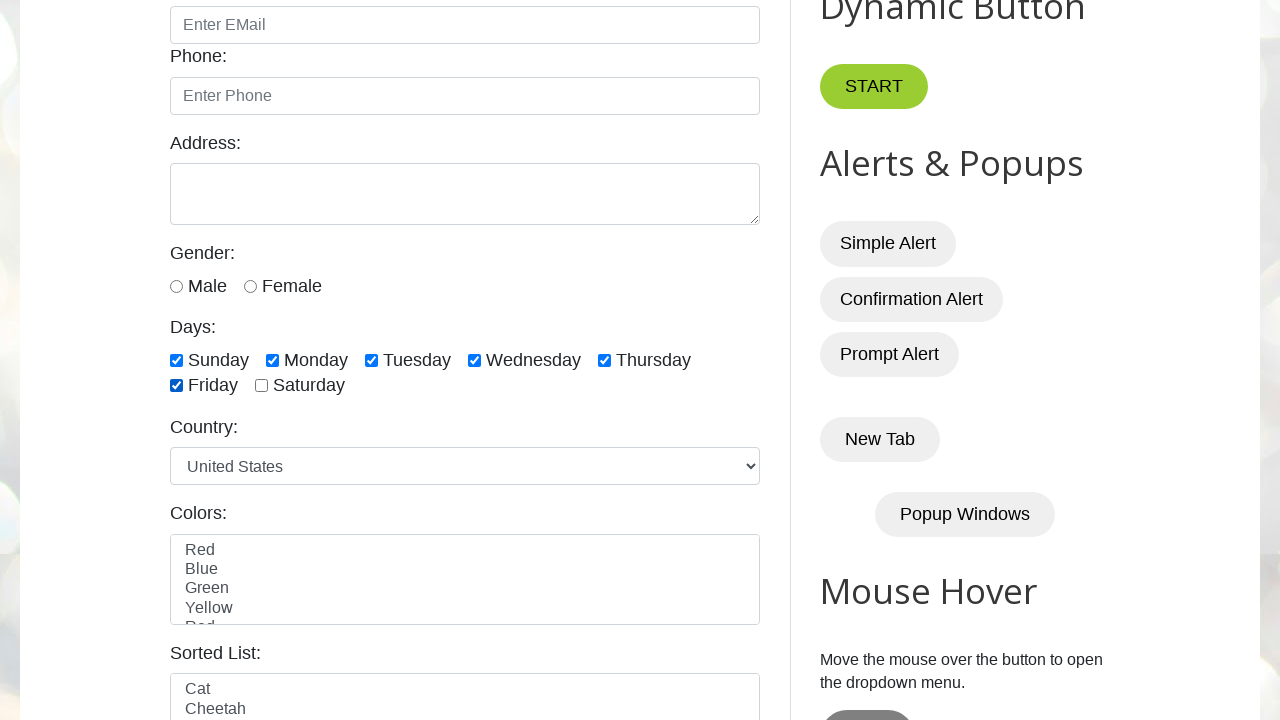

Clicked checkbox to select it at (262, 386) on xpath=//input[@class='form-check-input' and @type='checkbox'] >> nth=6
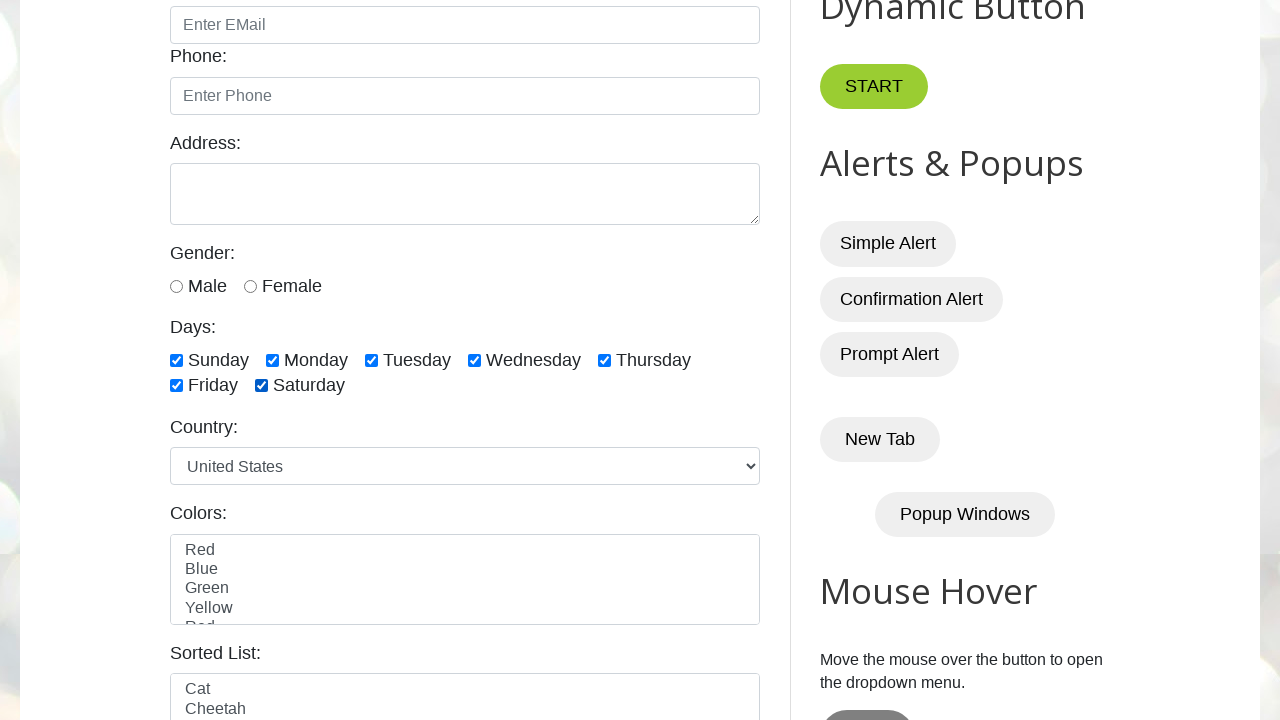

Waited 2 seconds to observe checkbox selections
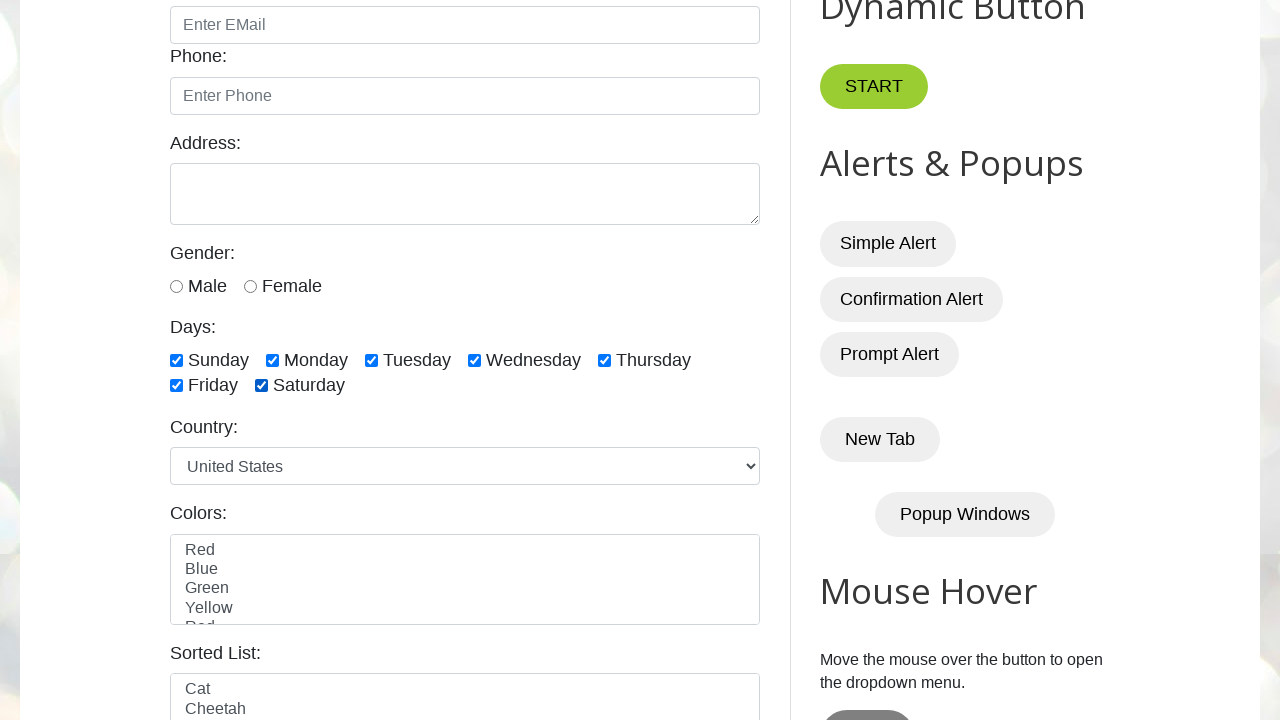

Clicked checkbox to deselect it at (176, 360) on xpath=//input[@class='form-check-input' and @type='checkbox'] >> nth=0
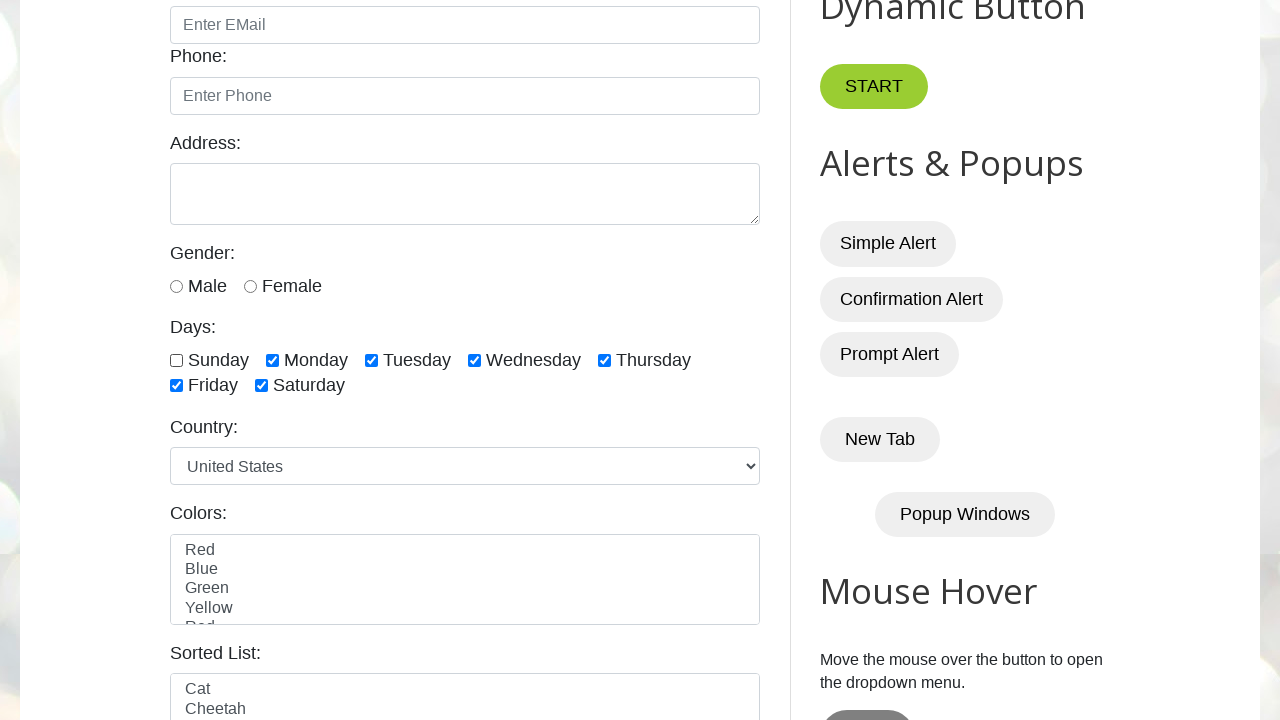

Clicked checkbox to deselect it at (272, 360) on xpath=//input[@class='form-check-input' and @type='checkbox'] >> nth=1
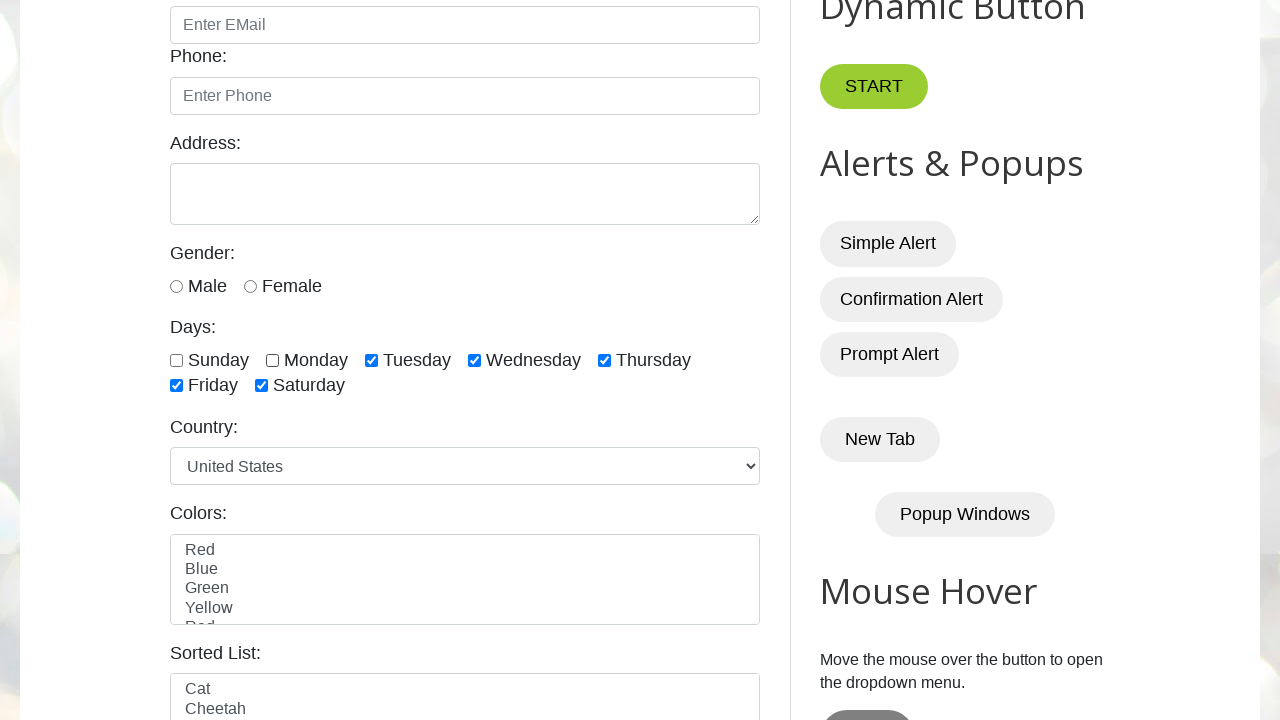

Clicked checkbox to deselect it at (372, 360) on xpath=//input[@class='form-check-input' and @type='checkbox'] >> nth=2
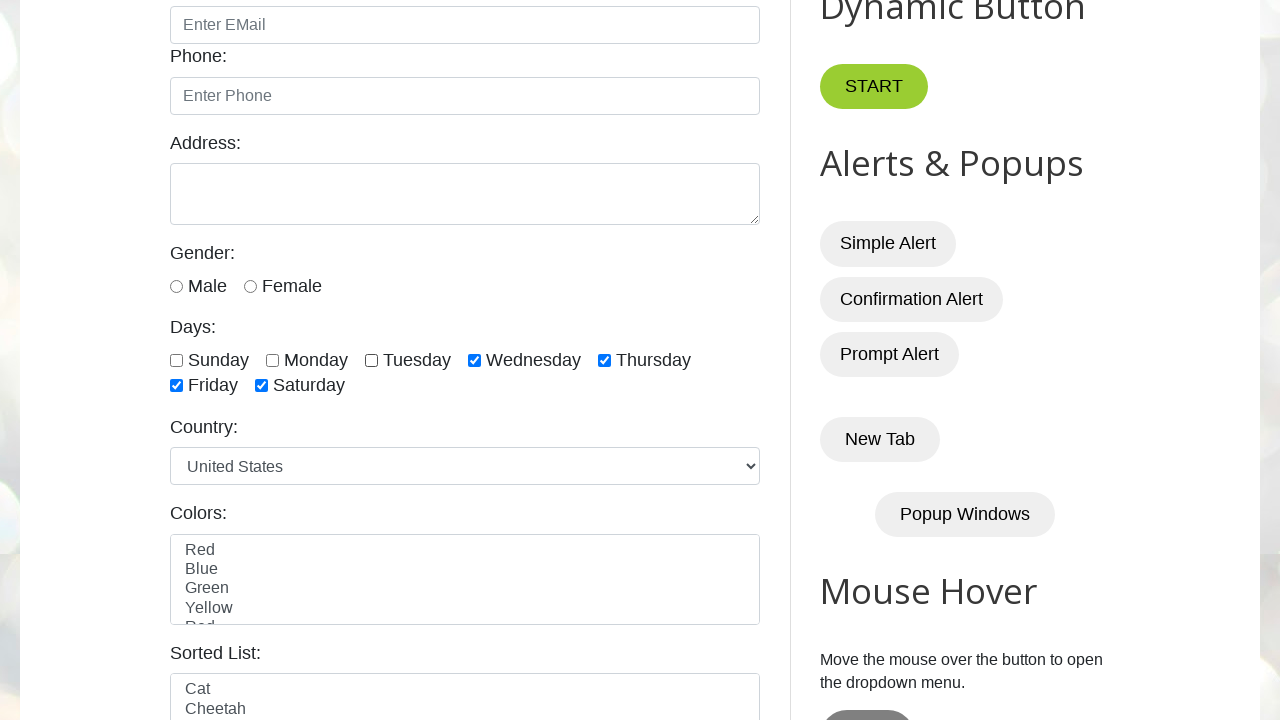

Clicked checkbox to deselect it at (474, 360) on xpath=//input[@class='form-check-input' and @type='checkbox'] >> nth=3
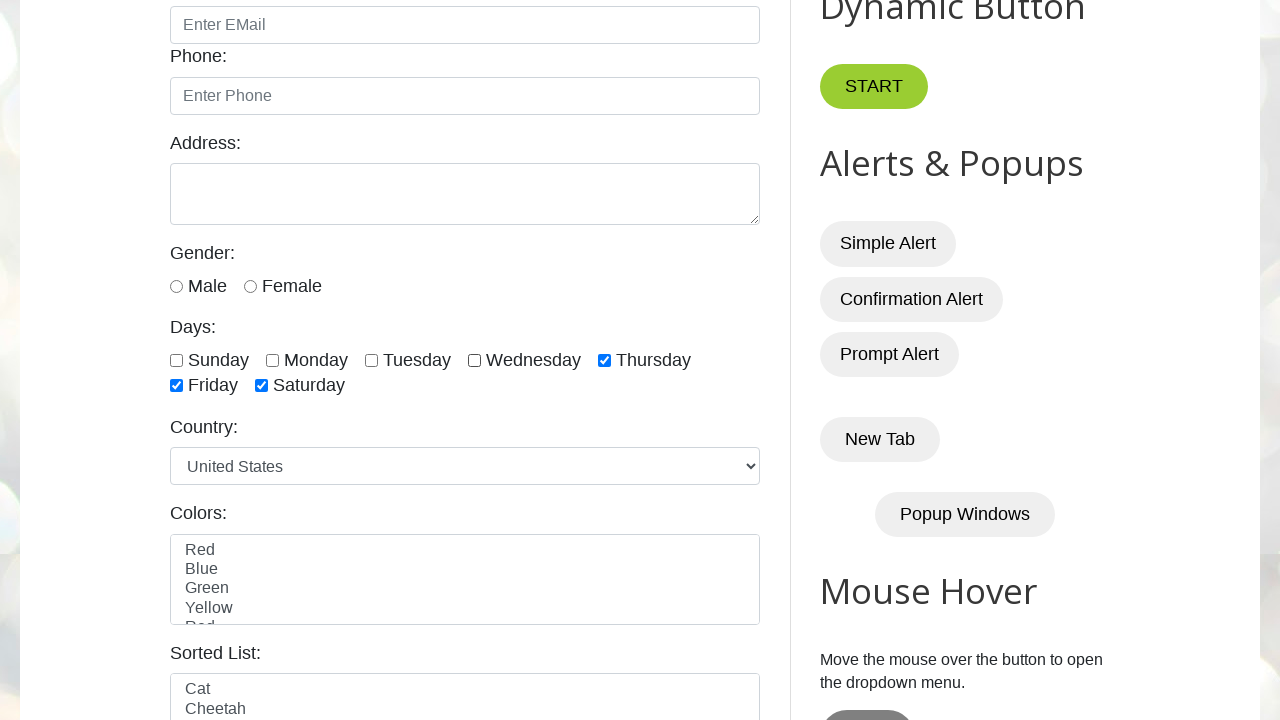

Clicked checkbox to deselect it at (604, 360) on xpath=//input[@class='form-check-input' and @type='checkbox'] >> nth=4
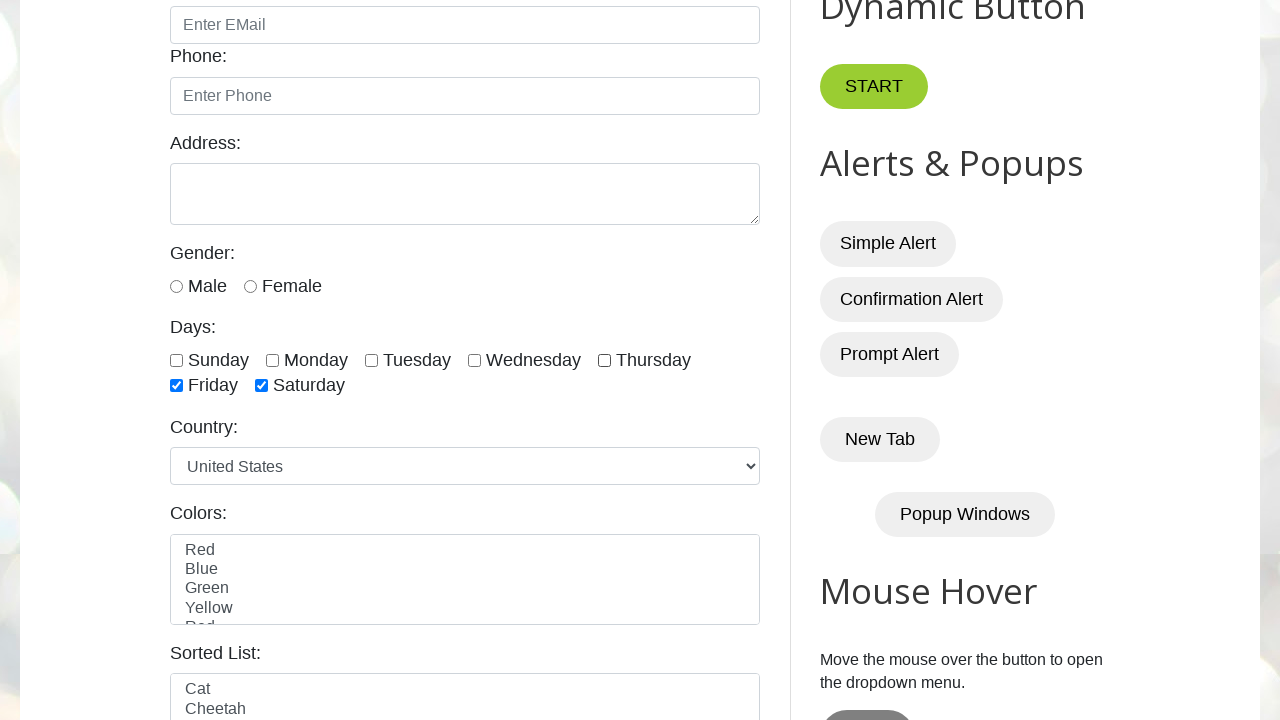

Clicked checkbox to deselect it at (176, 386) on xpath=//input[@class='form-check-input' and @type='checkbox'] >> nth=5
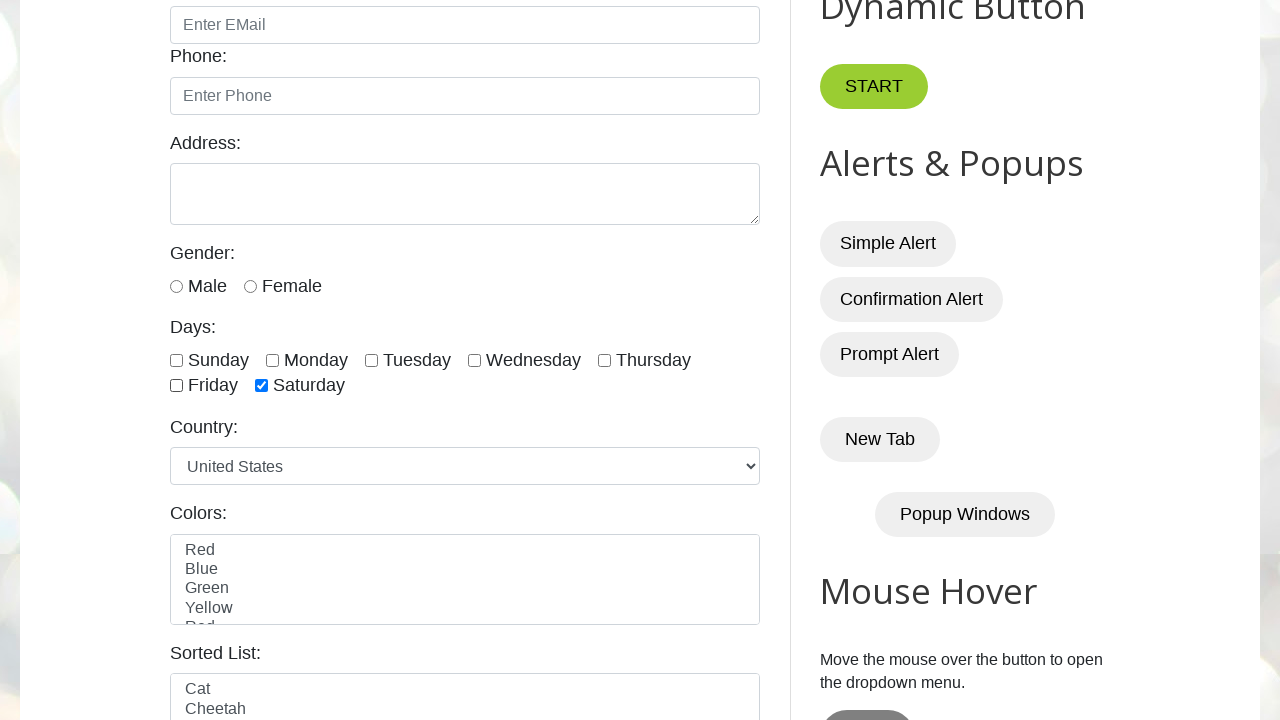

Clicked checkbox to deselect it at (262, 386) on xpath=//input[@class='form-check-input' and @type='checkbox'] >> nth=6
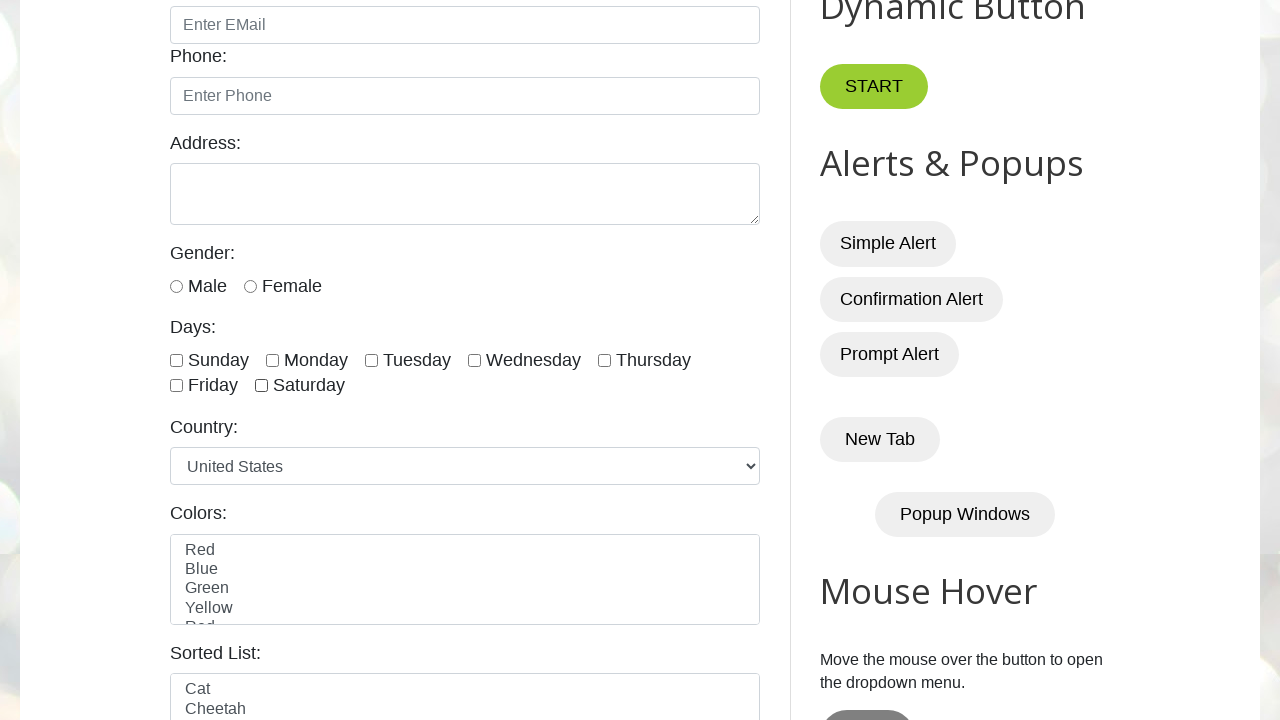

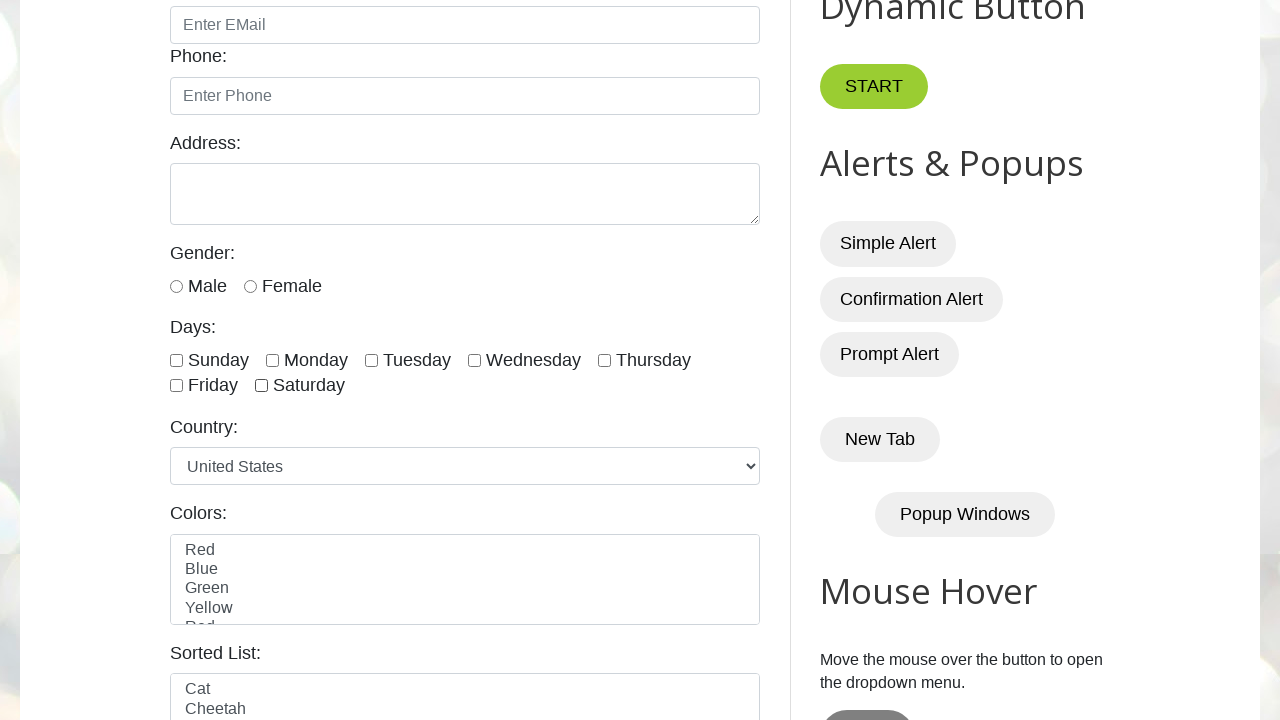